Navigates to the official Star Wars website and verifies that the page title contains "The Official Star Wars Website"

Starting URL: https://www.starwars.com/

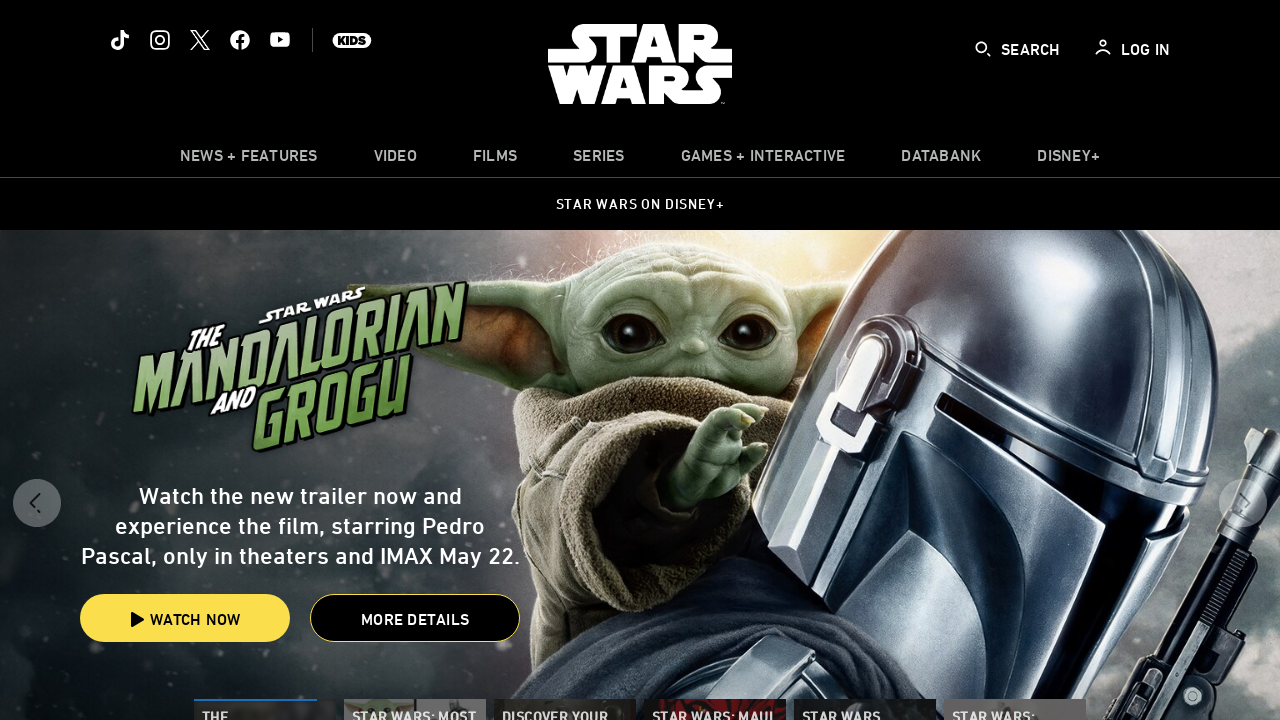

Waited for page to reach domcontentloaded state
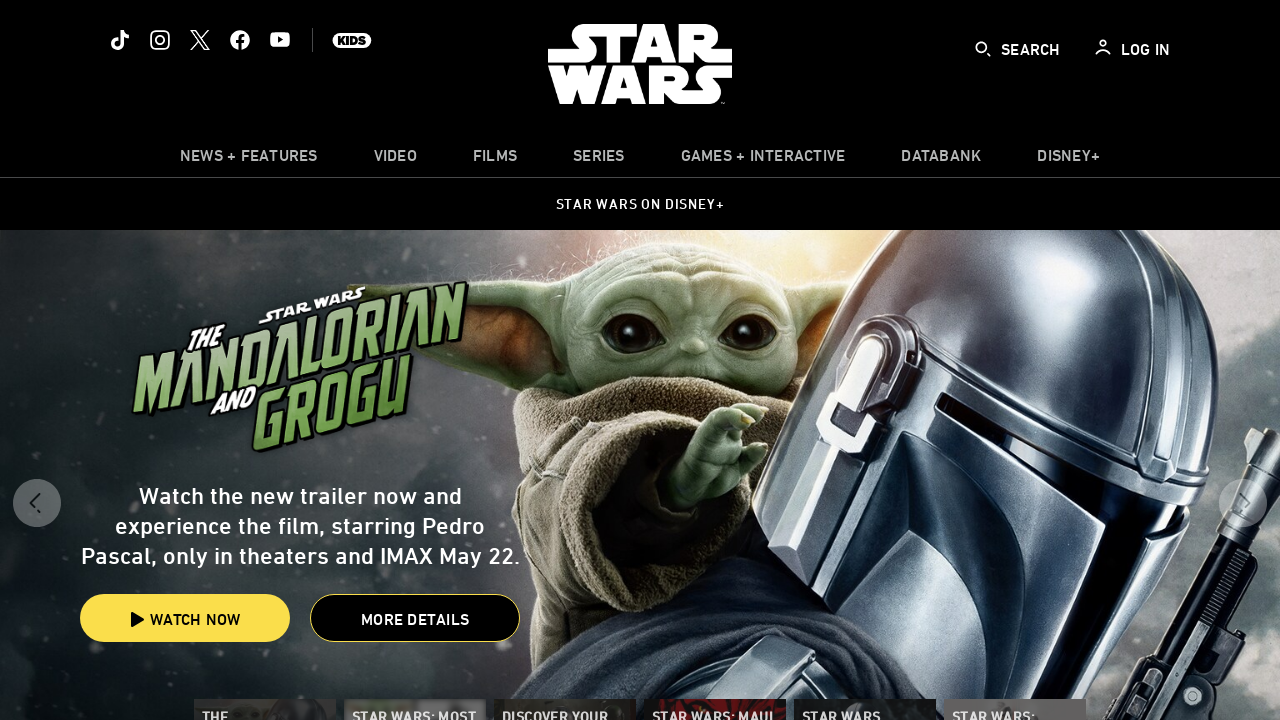

Verified page title contains 'Star Wars'
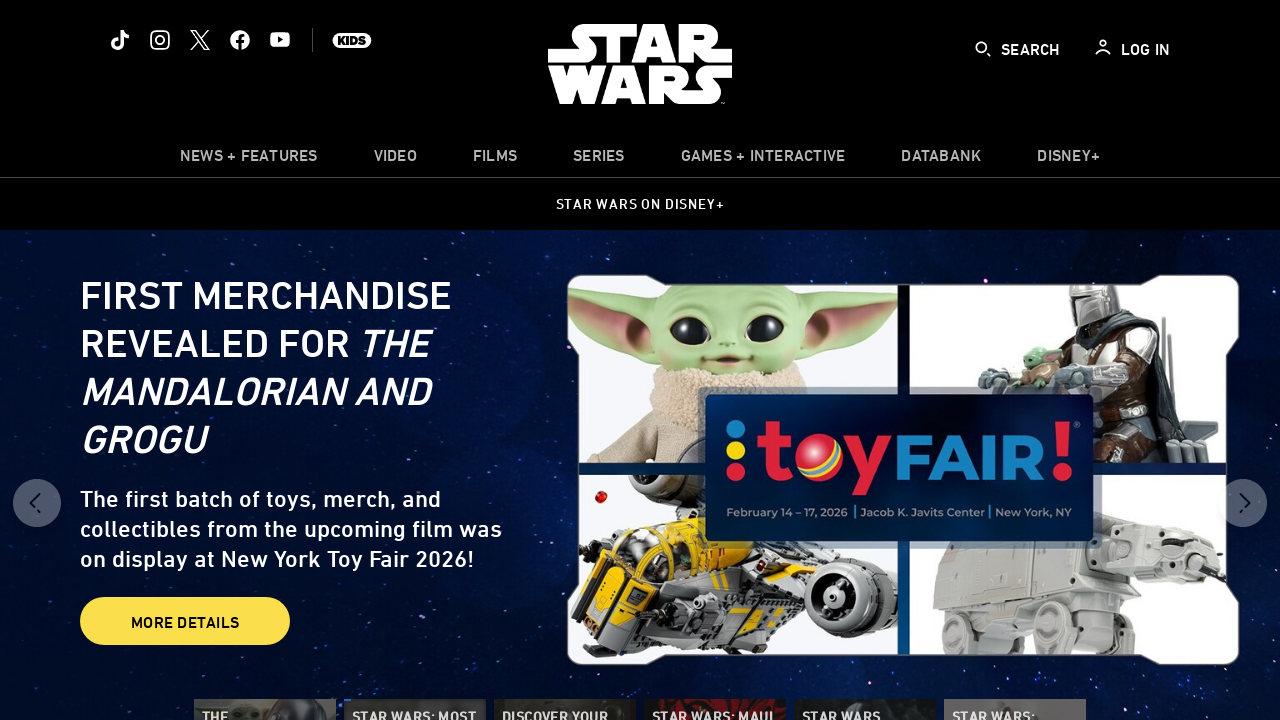

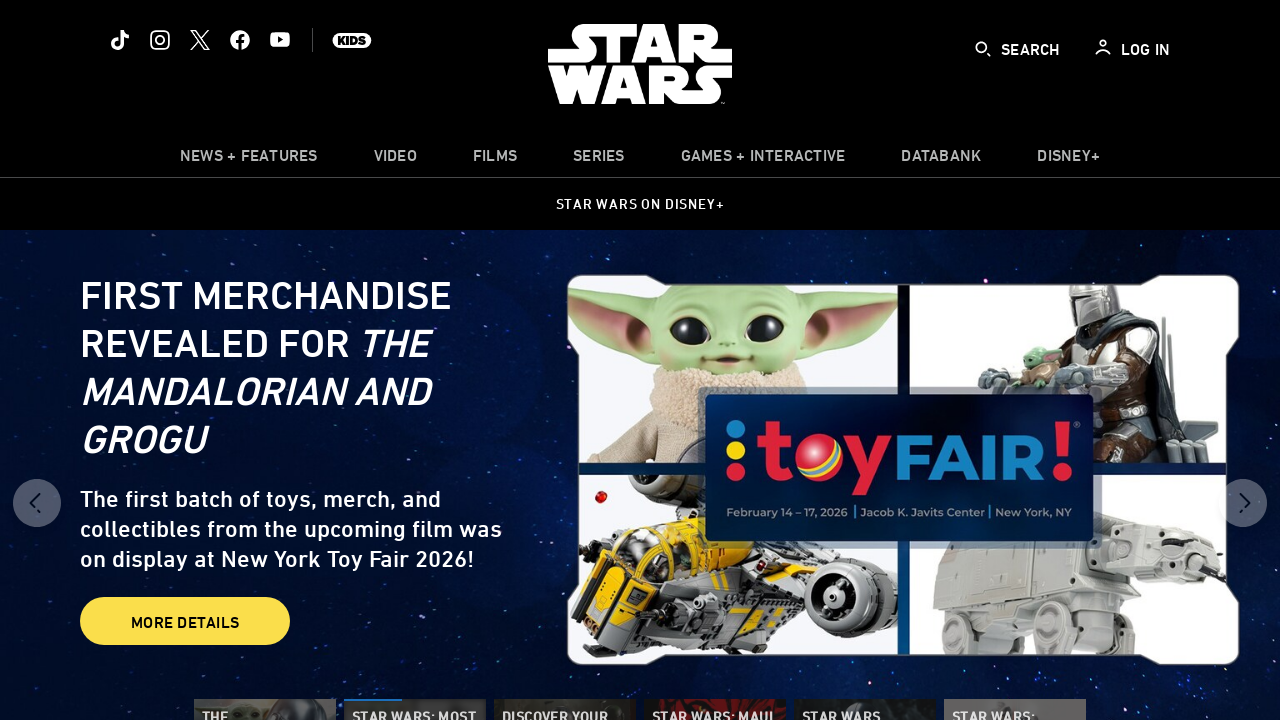